Tests navigation on a Selenium course content page by clicking on a title heading and then clicking on a CTS Interview Question link.

Starting URL: http://greenstech.in/selenium-course-content.html

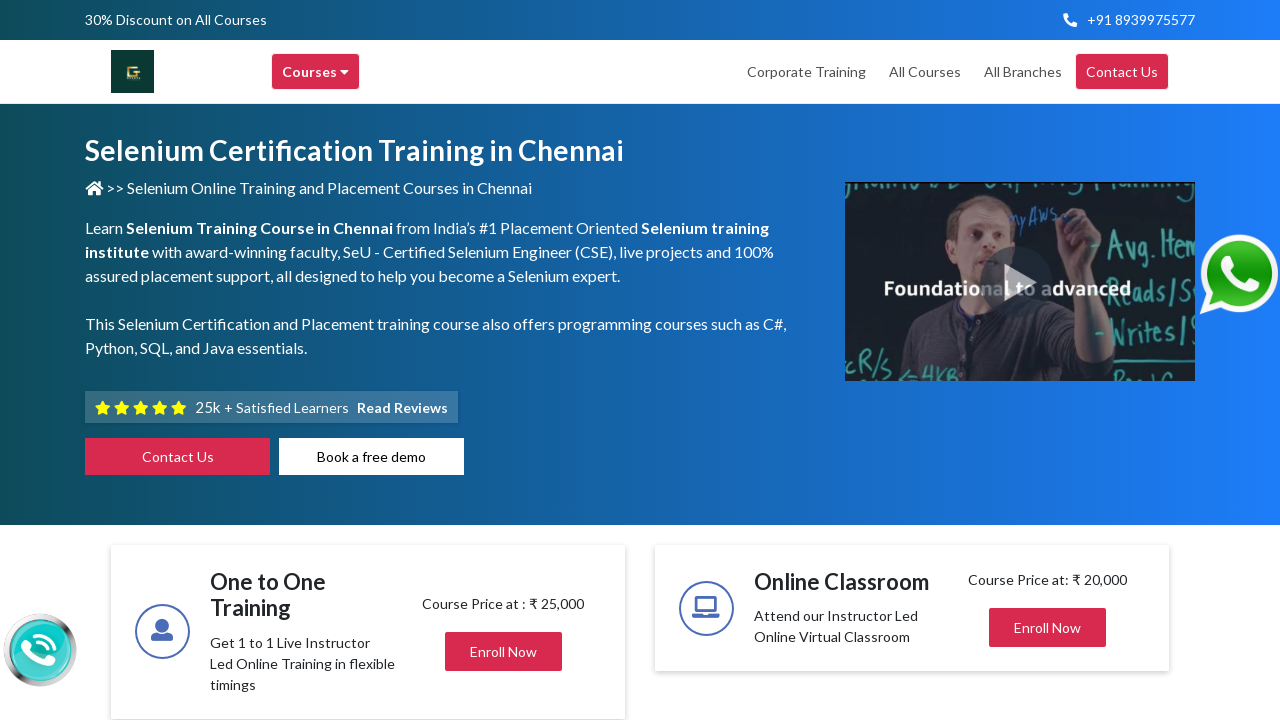

Navigated to Selenium course content page
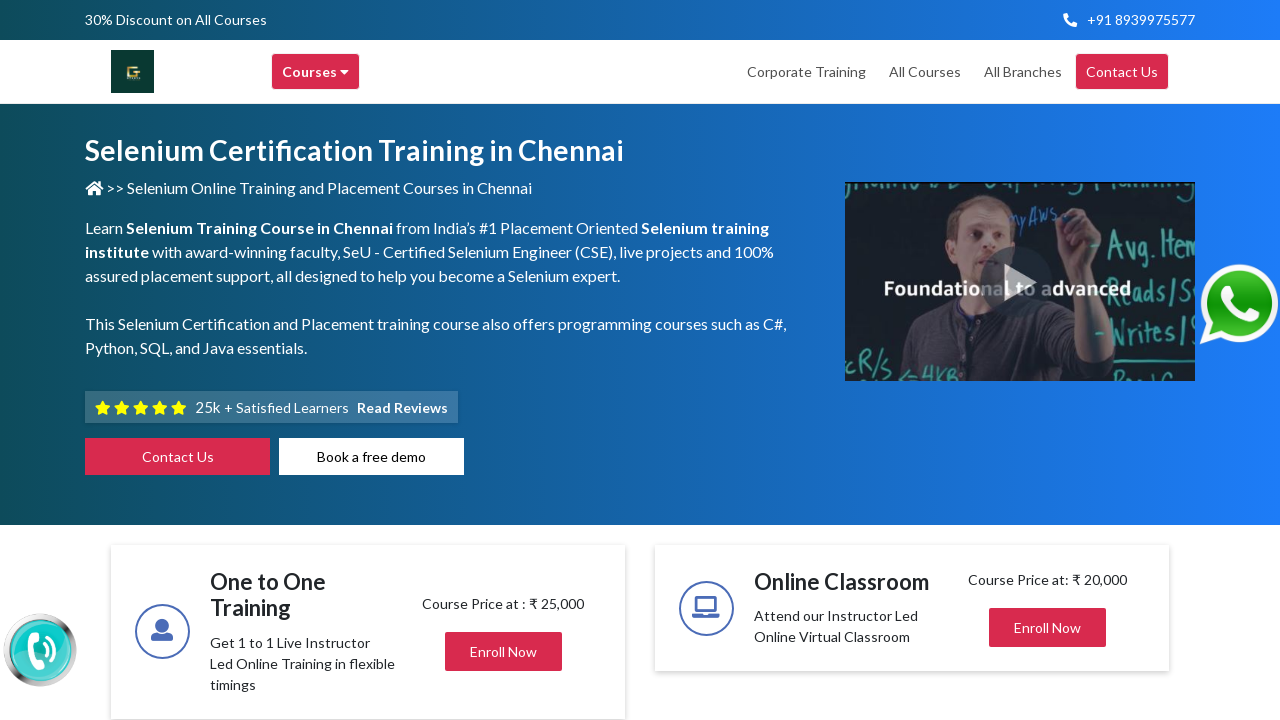

Clicked on the title heading at (1024, 360) on h2.title.mb-0.center
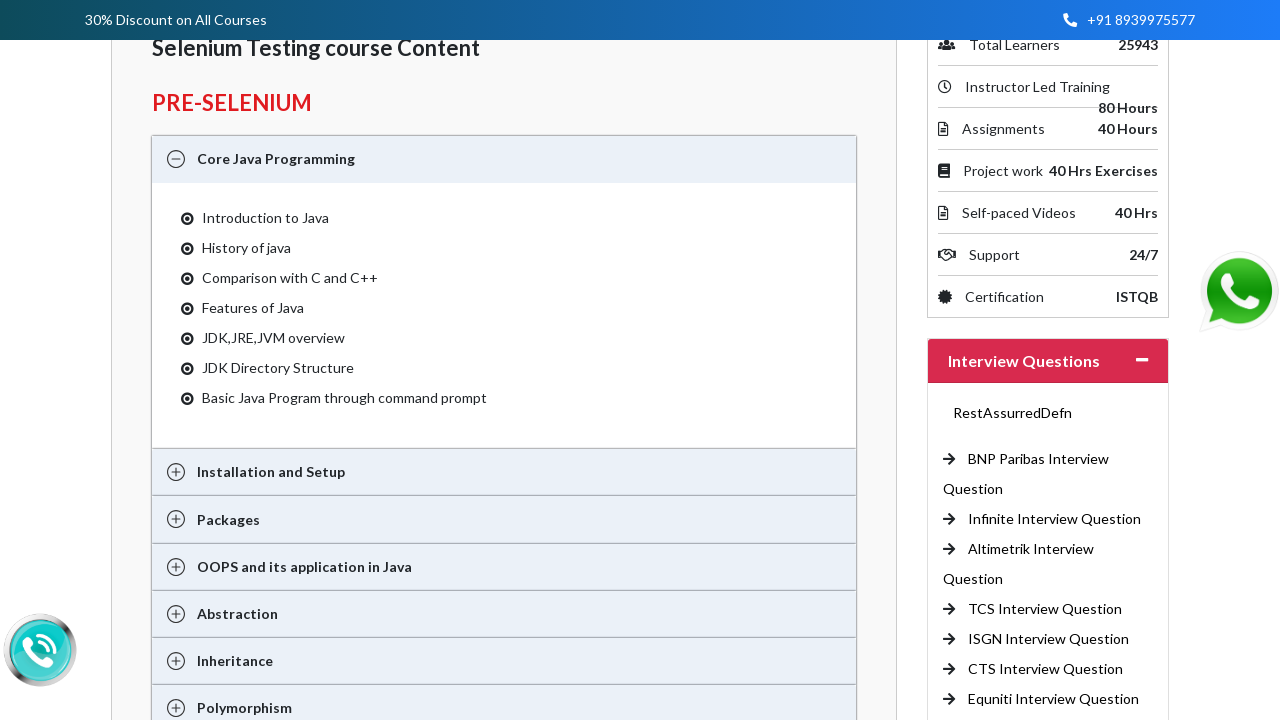

Clicked on the CTS Interview Question link at (1046, 669) on a:text('CTS Interview Question ')
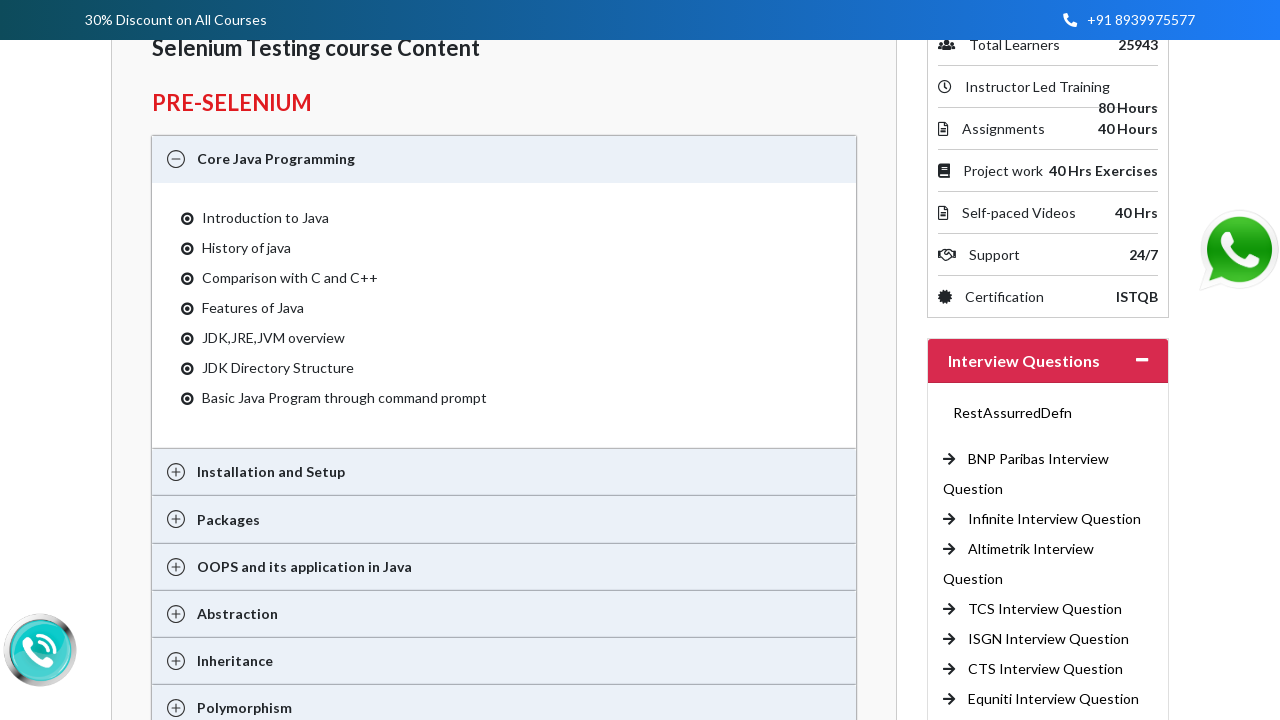

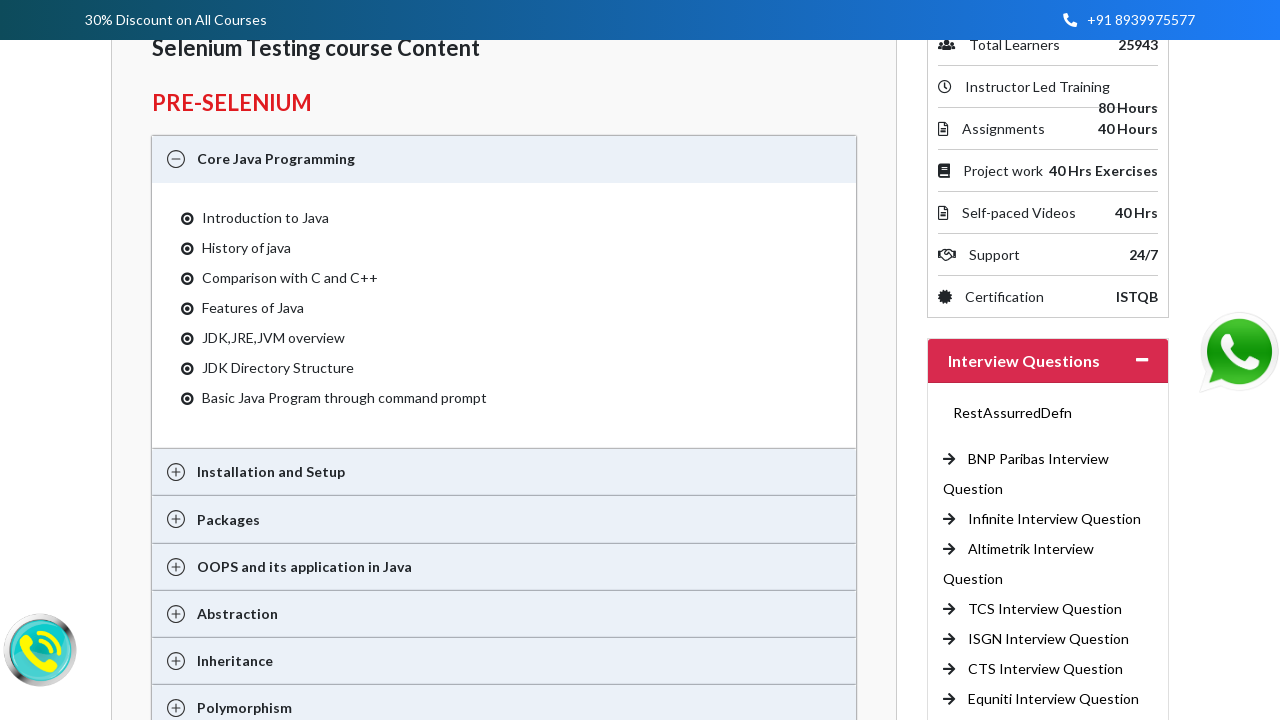